Tests 7-character validation form by entering "3fy711$" with special character and verifying it returns "Invalid Value"

Starting URL: https://testpages.eviltester.com/styled/apps/7charval/simple7charvalidation.html

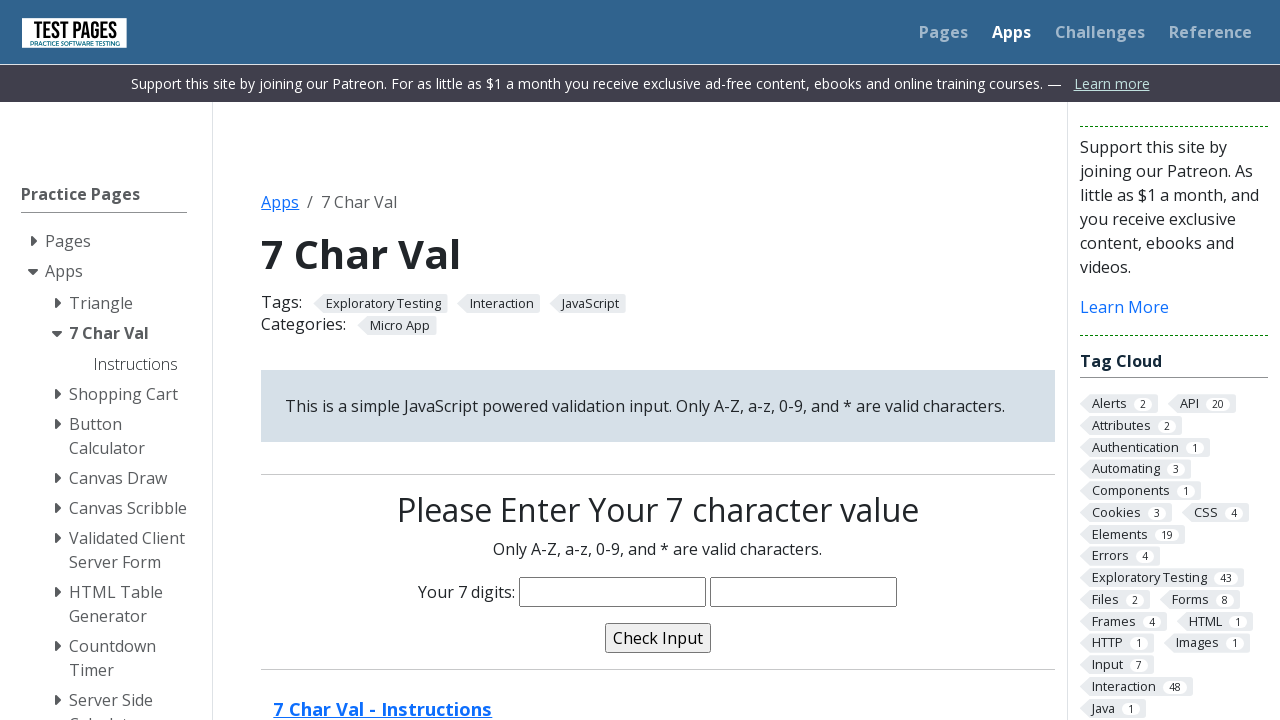

Navigated to 7-character validation form page
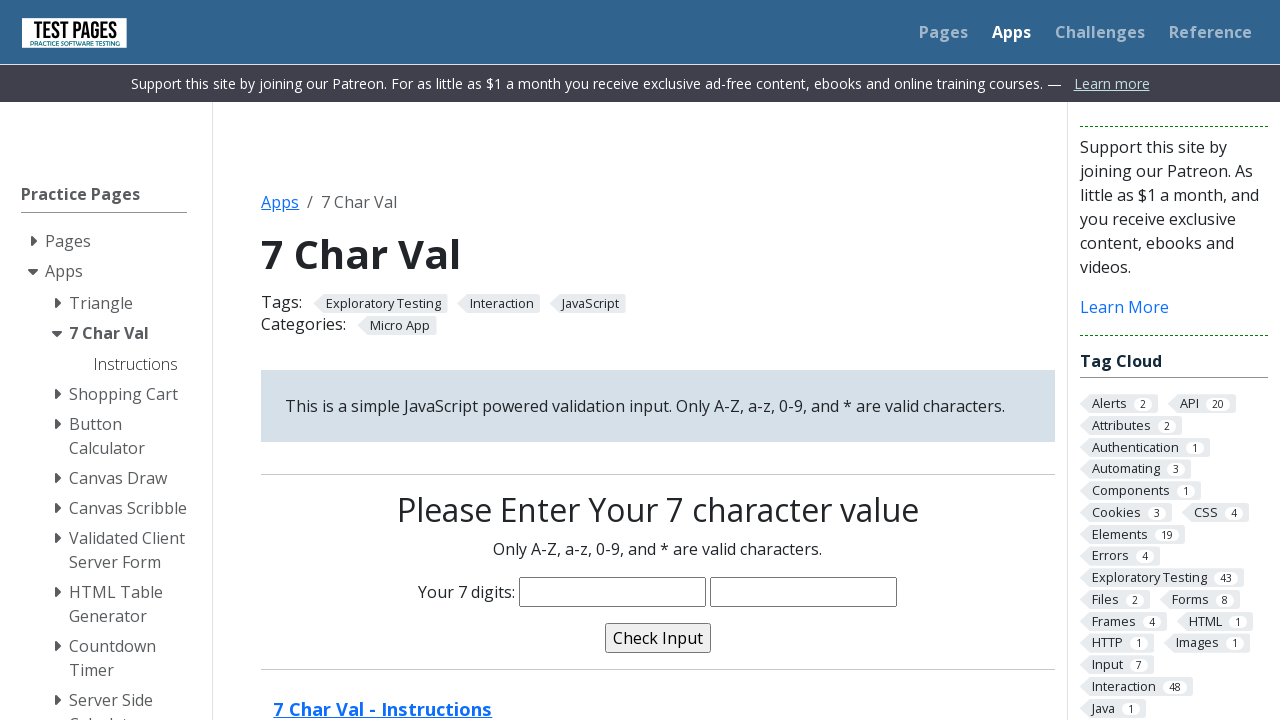

Filled characters field with '3fy711$' containing special character on input[name='characters']
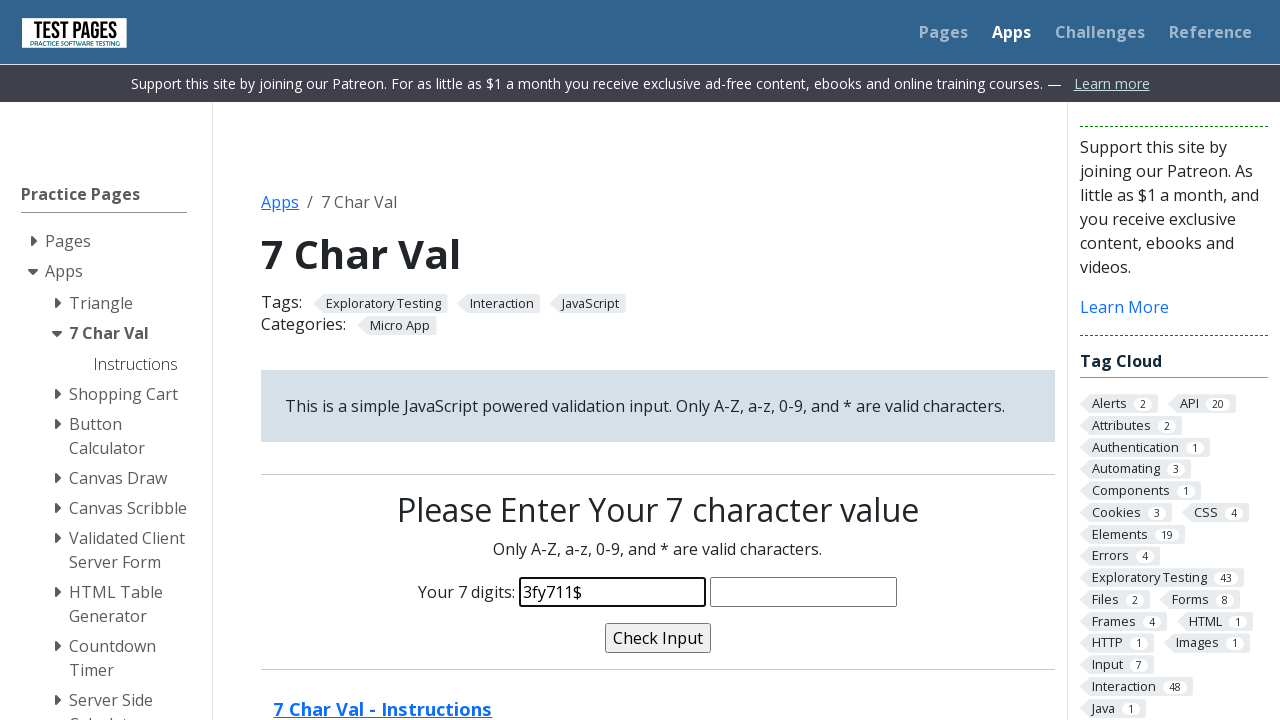

Clicked validate button to submit form at (658, 638) on input[name='validate']
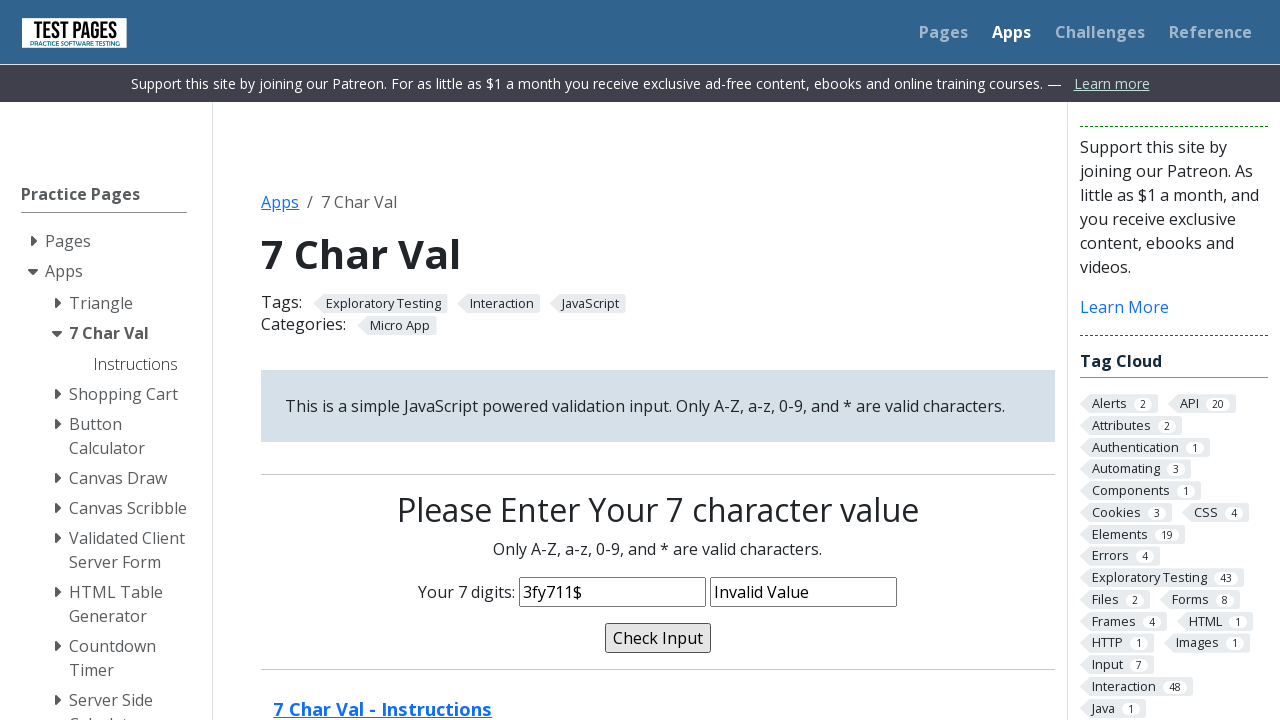

Validation message appeared on page
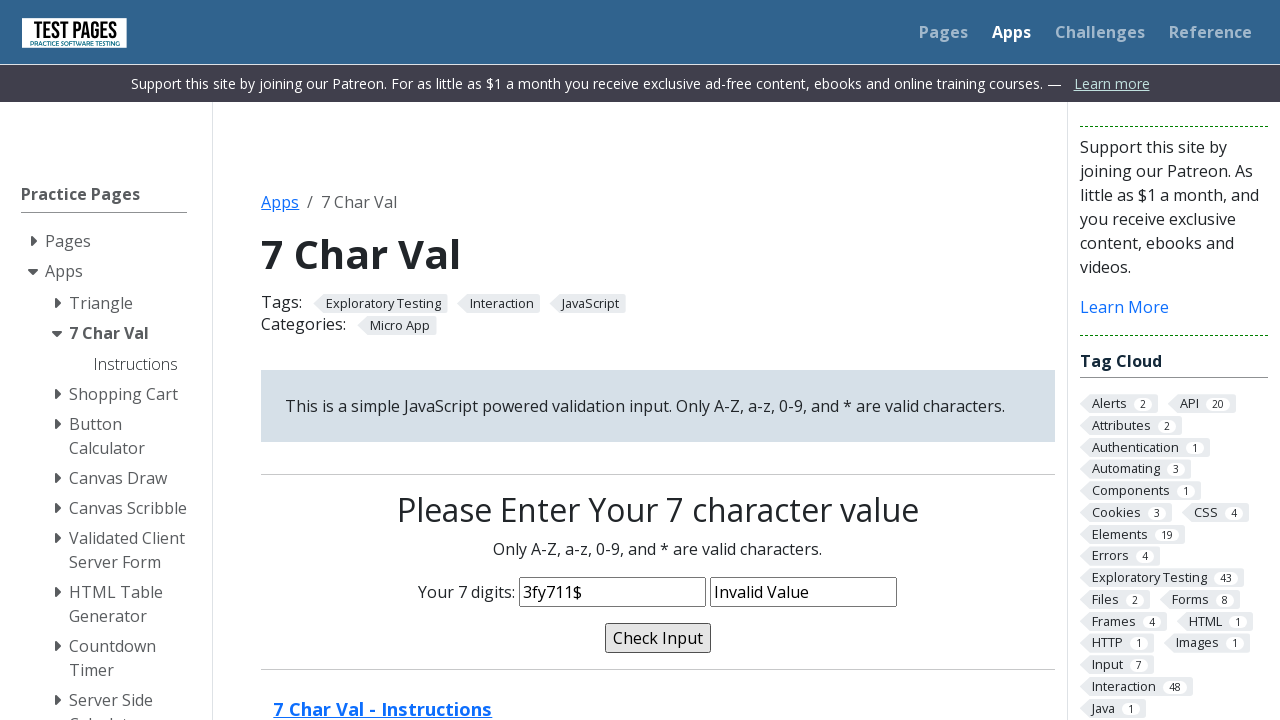

Verified validation message shows 'Invalid Value' for input with special character
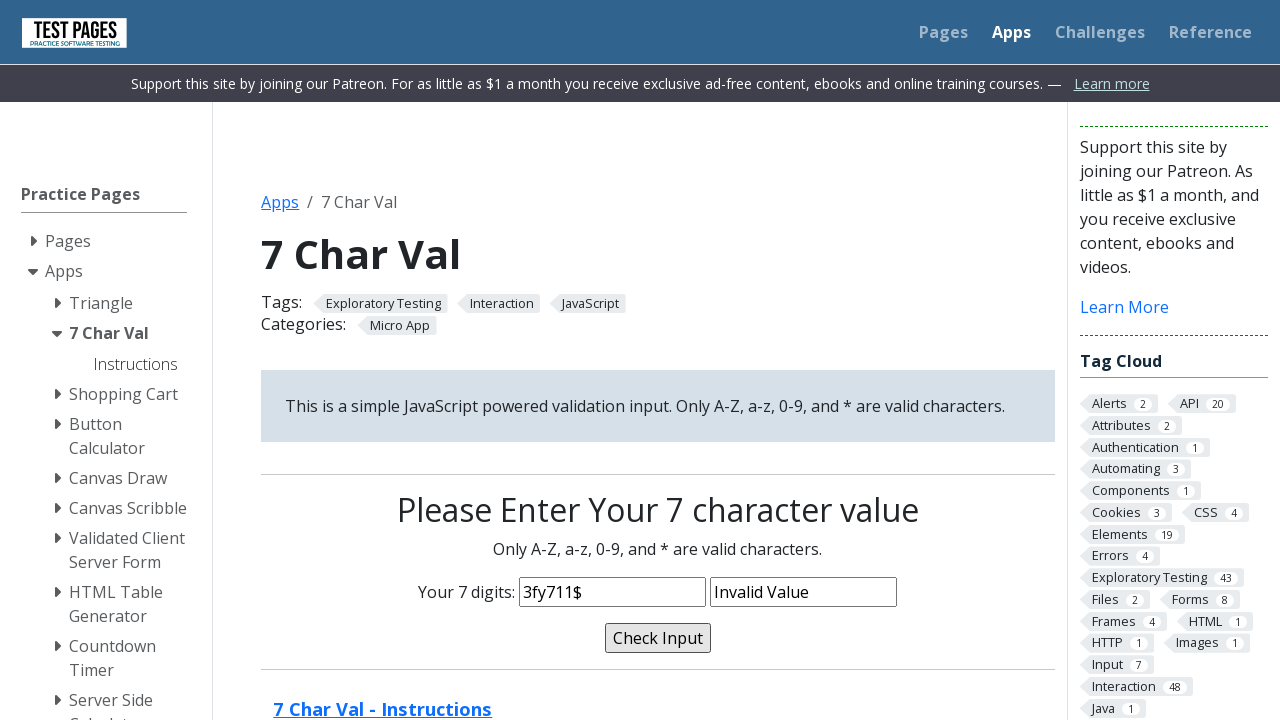

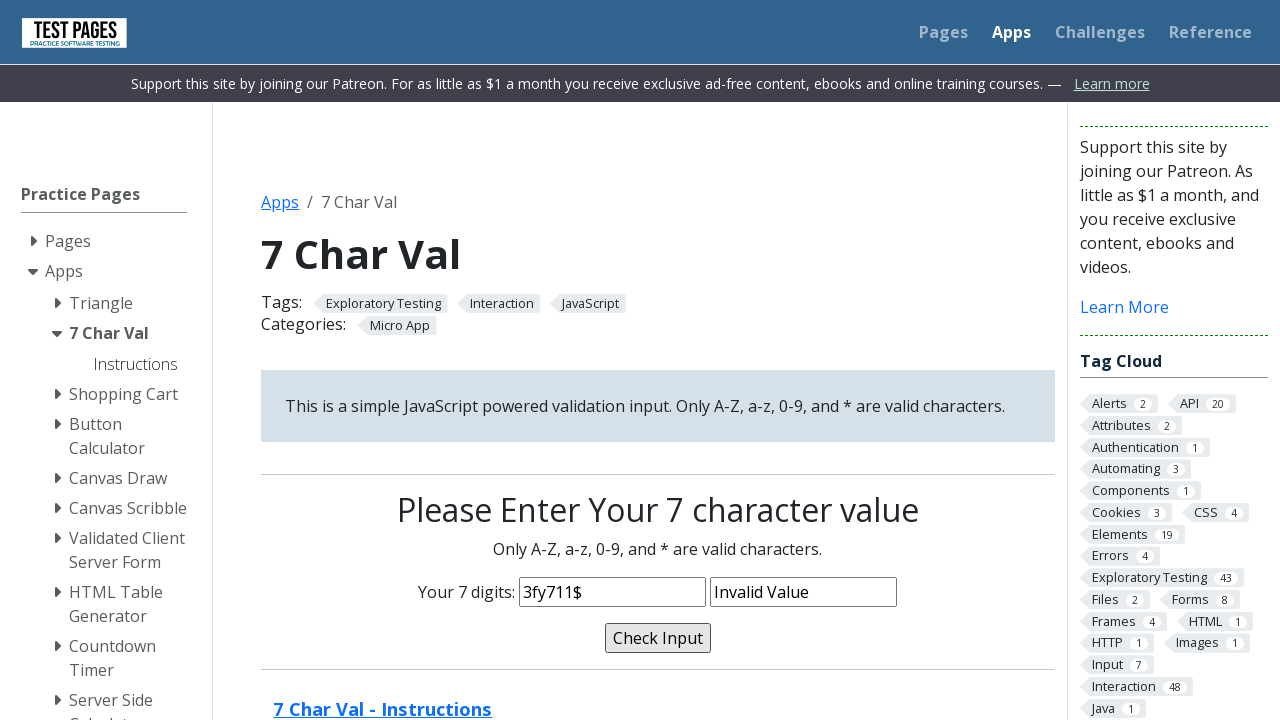